Tests that a todo item is removed if an empty text string is entered

Starting URL: https://demo.playwright.dev/todomvc

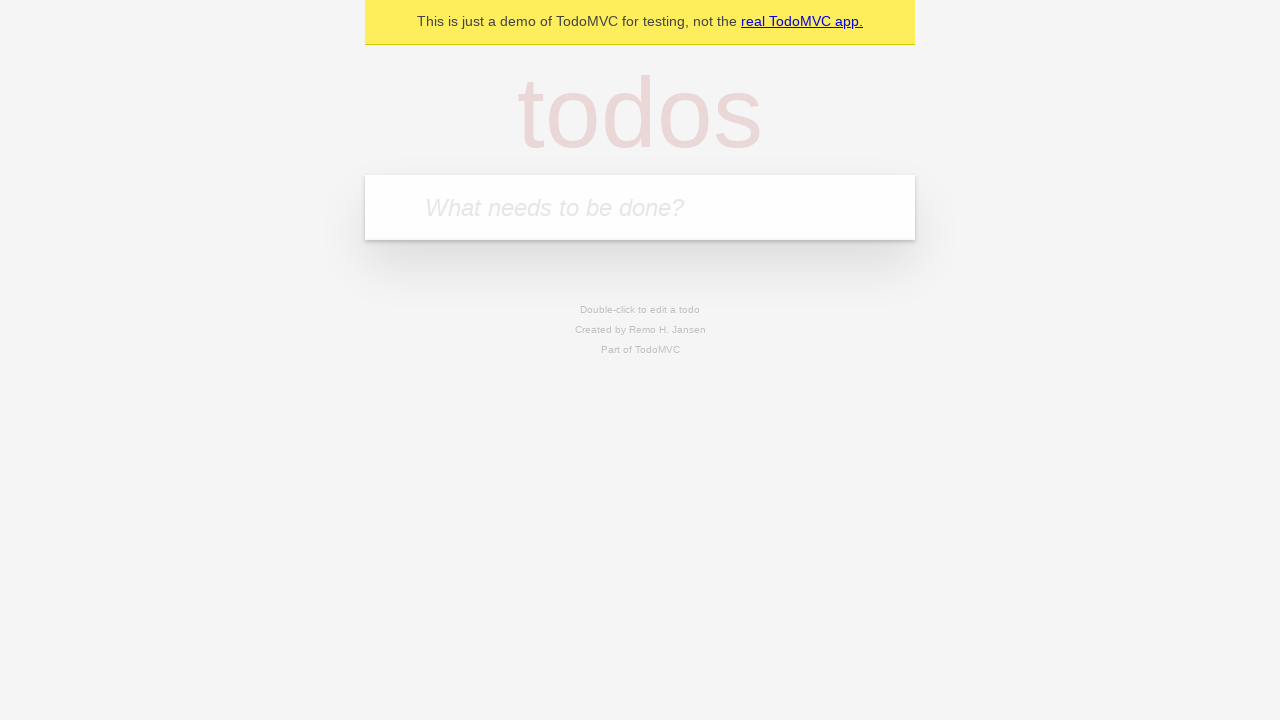

Filled todo input with 'buy some cheese' on internal:attr=[placeholder="What needs to be done?"i]
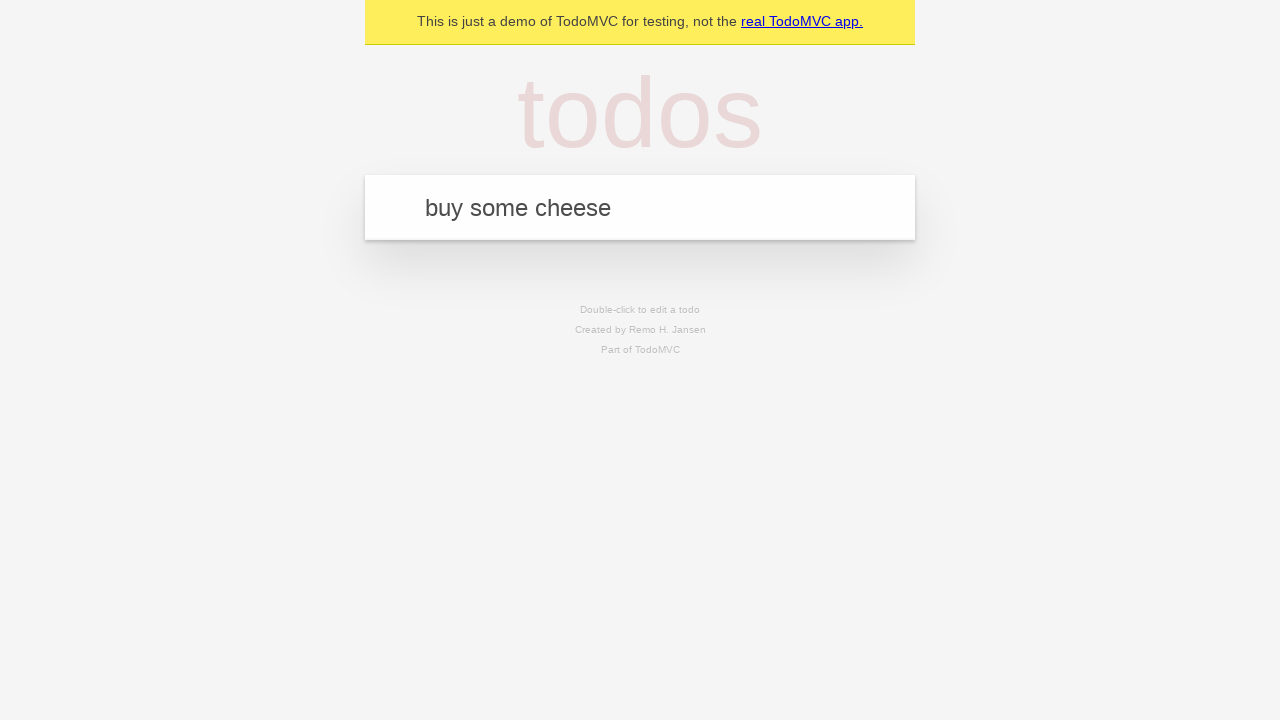

Pressed Enter to create todo item 'buy some cheese' on internal:attr=[placeholder="What needs to be done?"i]
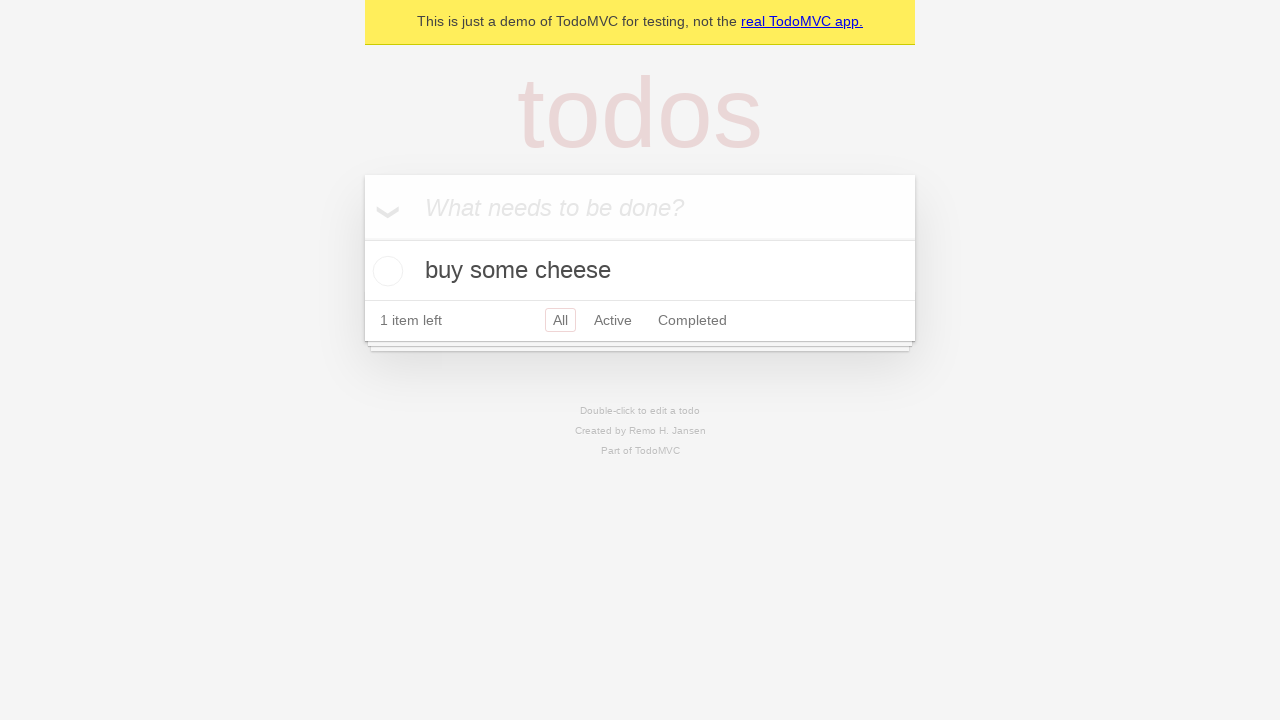

Filled todo input with 'feed the cat' on internal:attr=[placeholder="What needs to be done?"i]
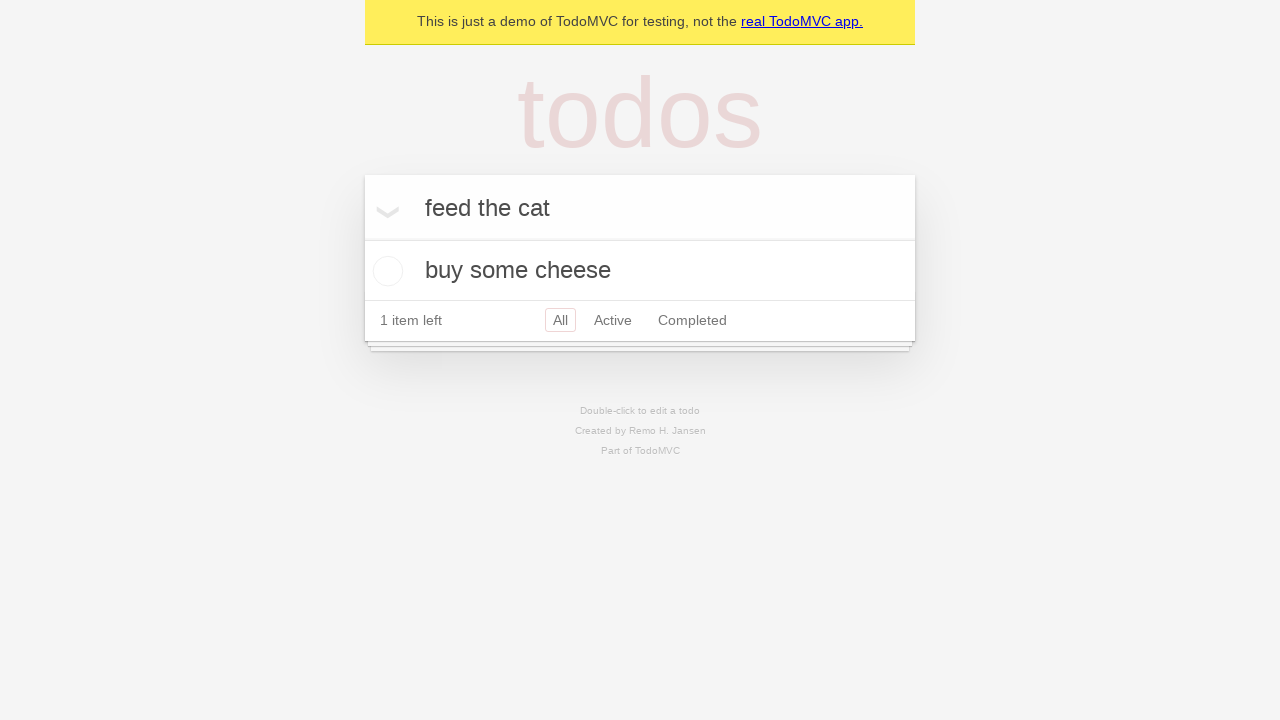

Pressed Enter to create todo item 'feed the cat' on internal:attr=[placeholder="What needs to be done?"i]
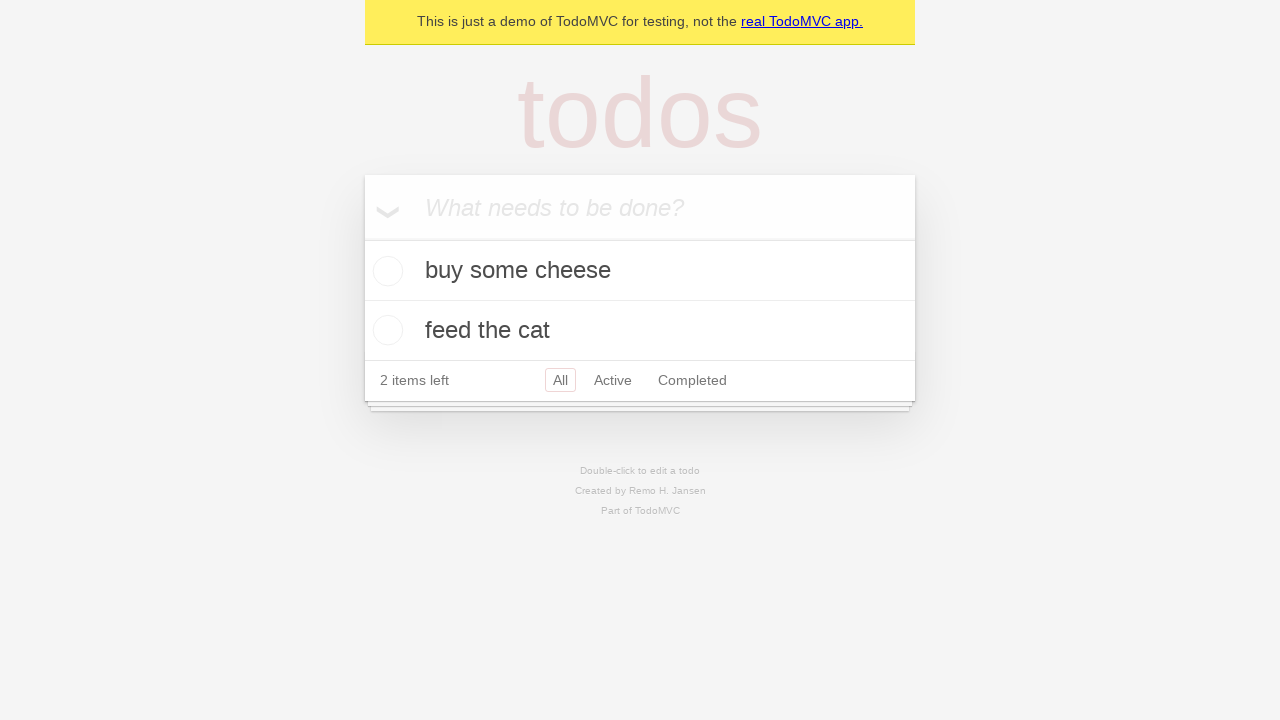

Filled todo input with 'book a doctors appointment' on internal:attr=[placeholder="What needs to be done?"i]
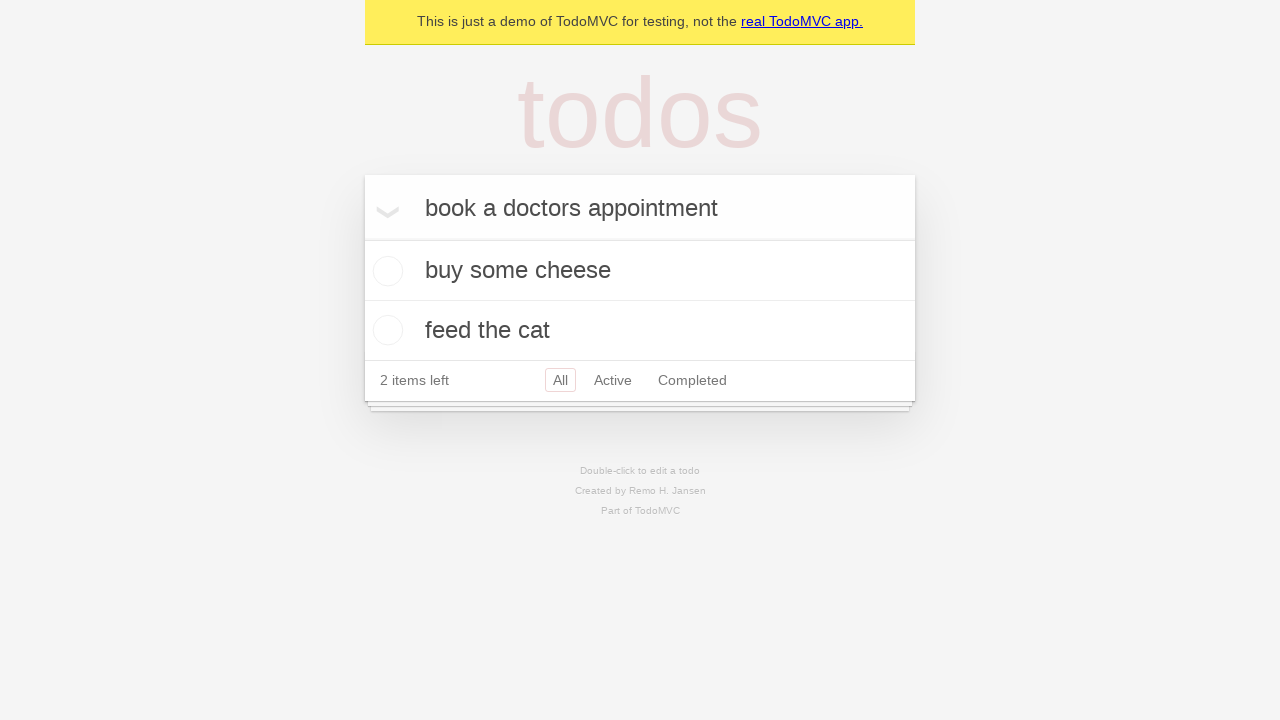

Pressed Enter to create todo item 'book a doctors appointment' on internal:attr=[placeholder="What needs to be done?"i]
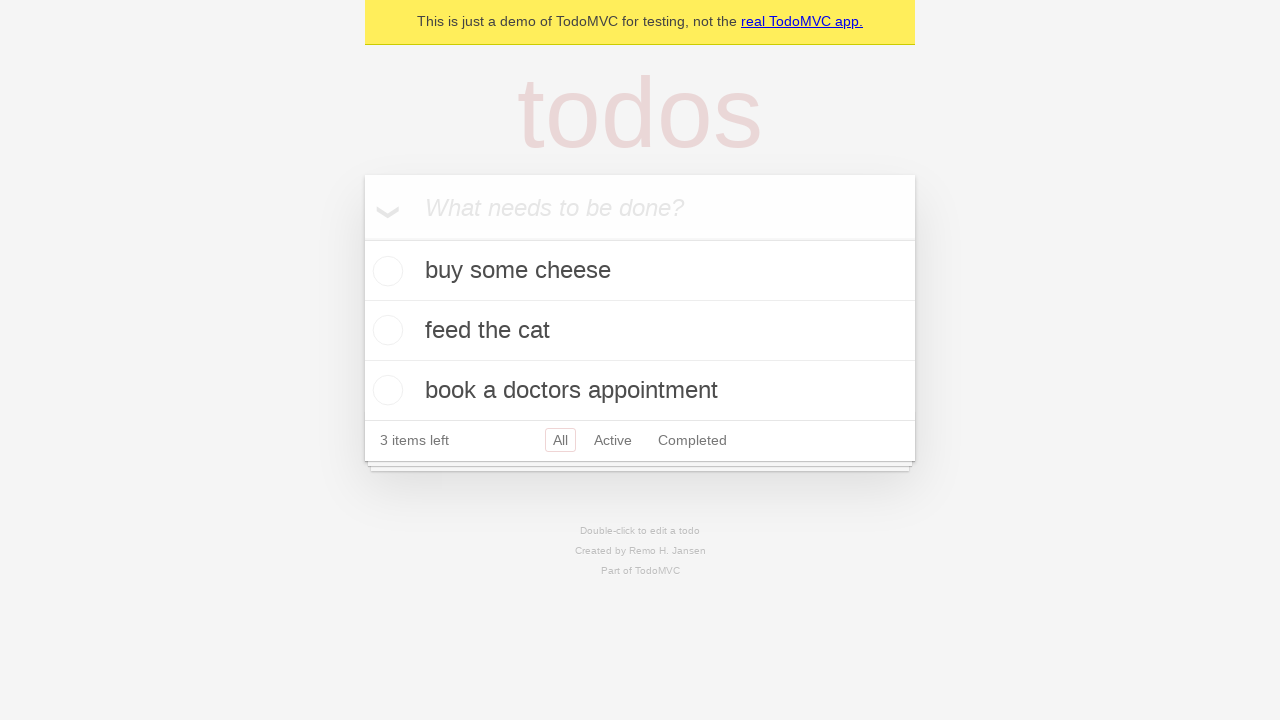

Double-clicked second todo item to enter edit mode at (640, 331) on internal:testid=[data-testid="todo-item"s] >> nth=1
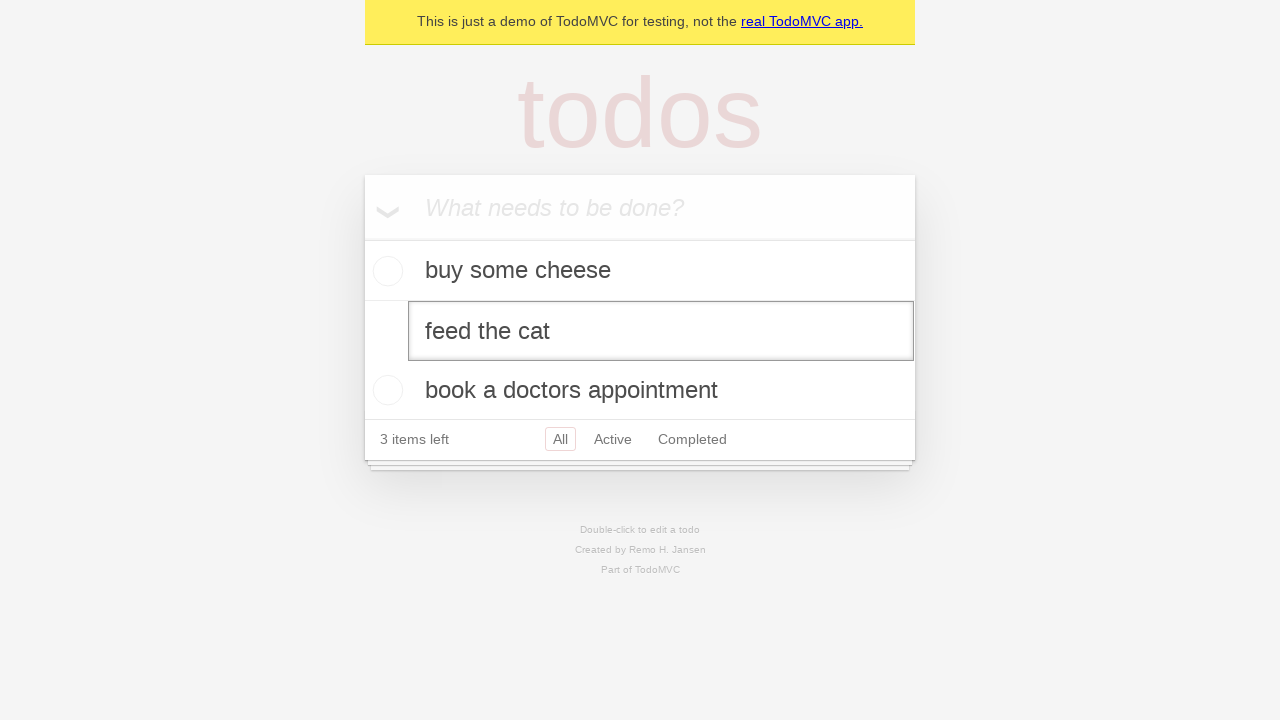

Cleared text in edit field by filling with empty string on internal:testid=[data-testid="todo-item"s] >> nth=1 >> internal:role=textbox[nam
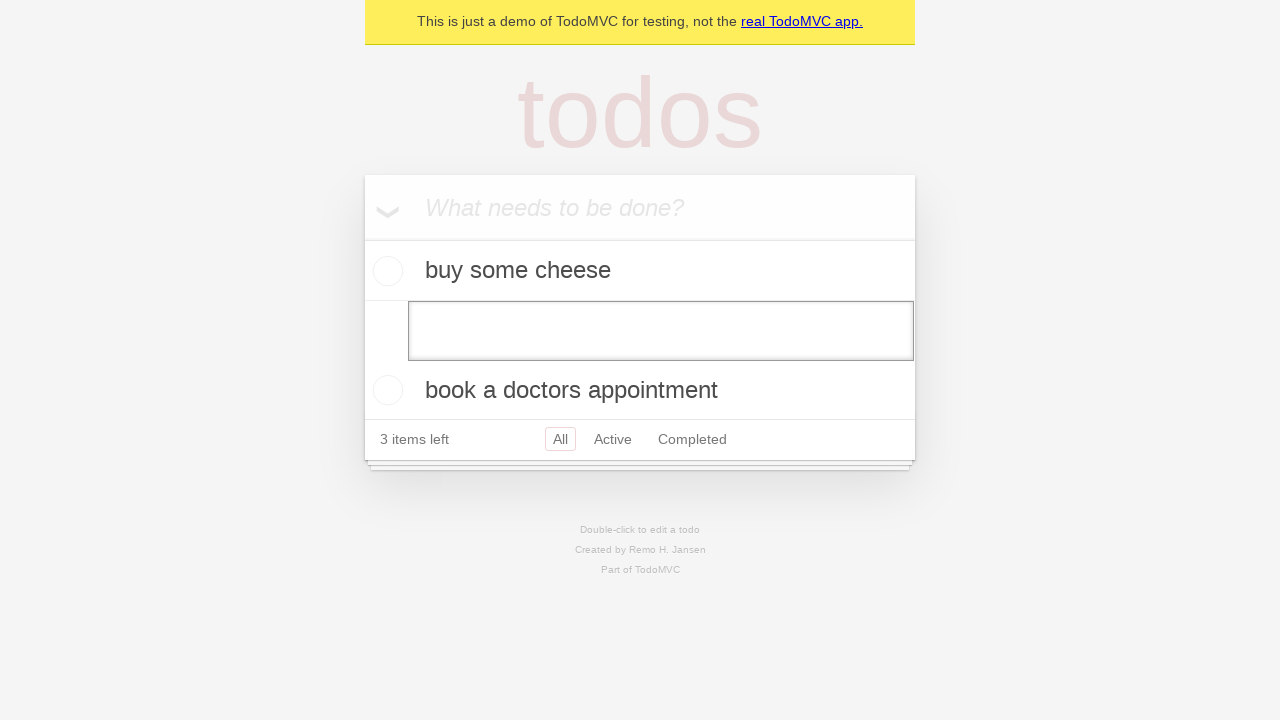

Pressed Enter to confirm empty text and remove todo item on internal:testid=[data-testid="todo-item"s] >> nth=1 >> internal:role=textbox[nam
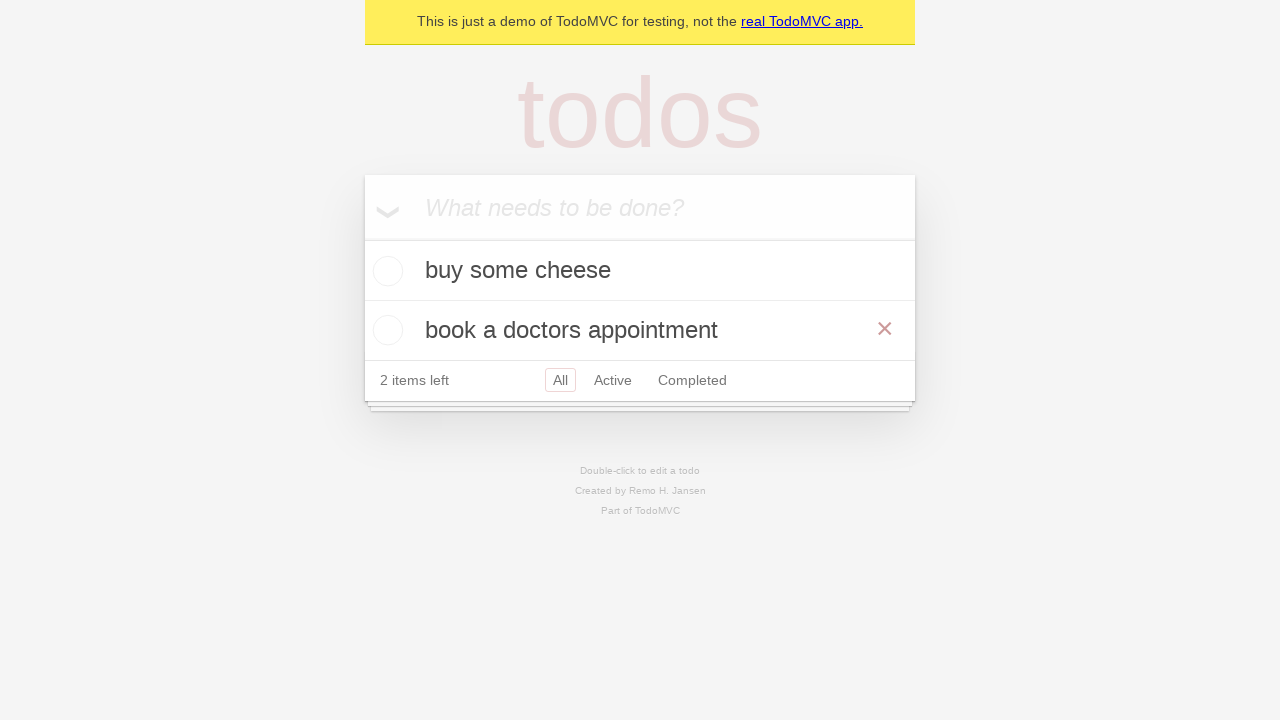

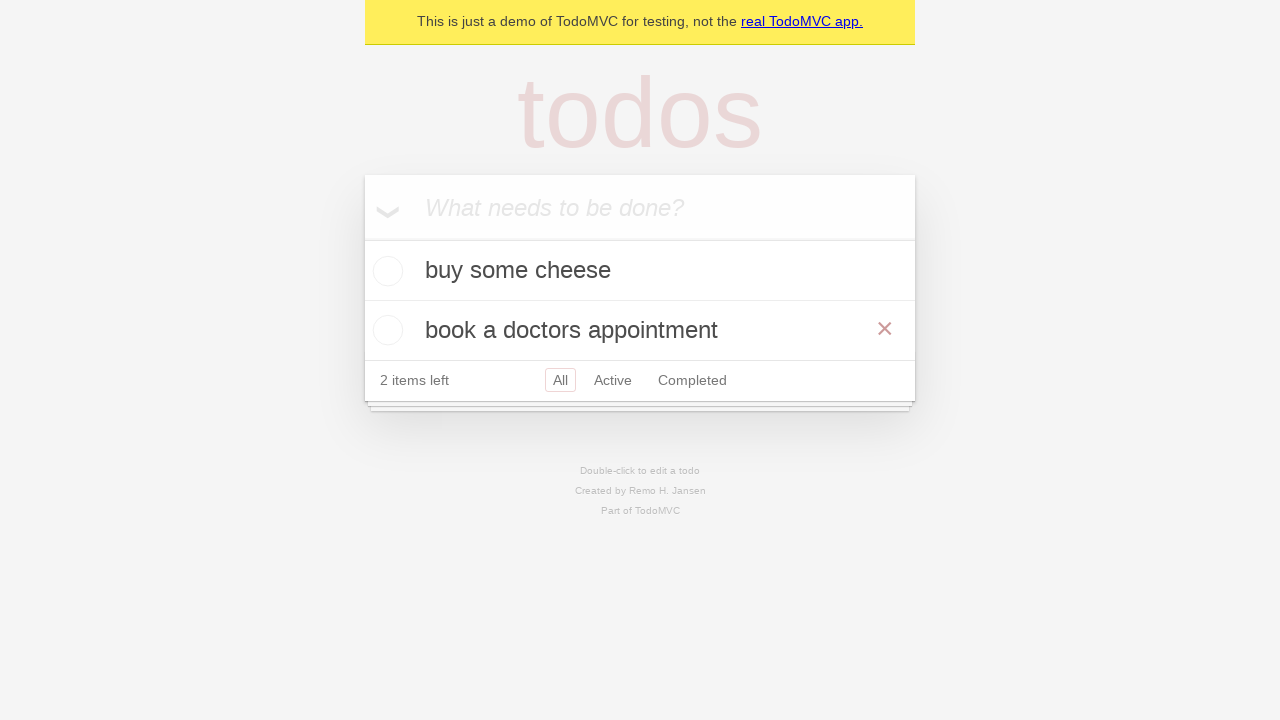